Demonstrates drag and drop by offset, dragging source element to target element's position

Starting URL: https://crossbrowsertesting.github.io/drag-and-drop

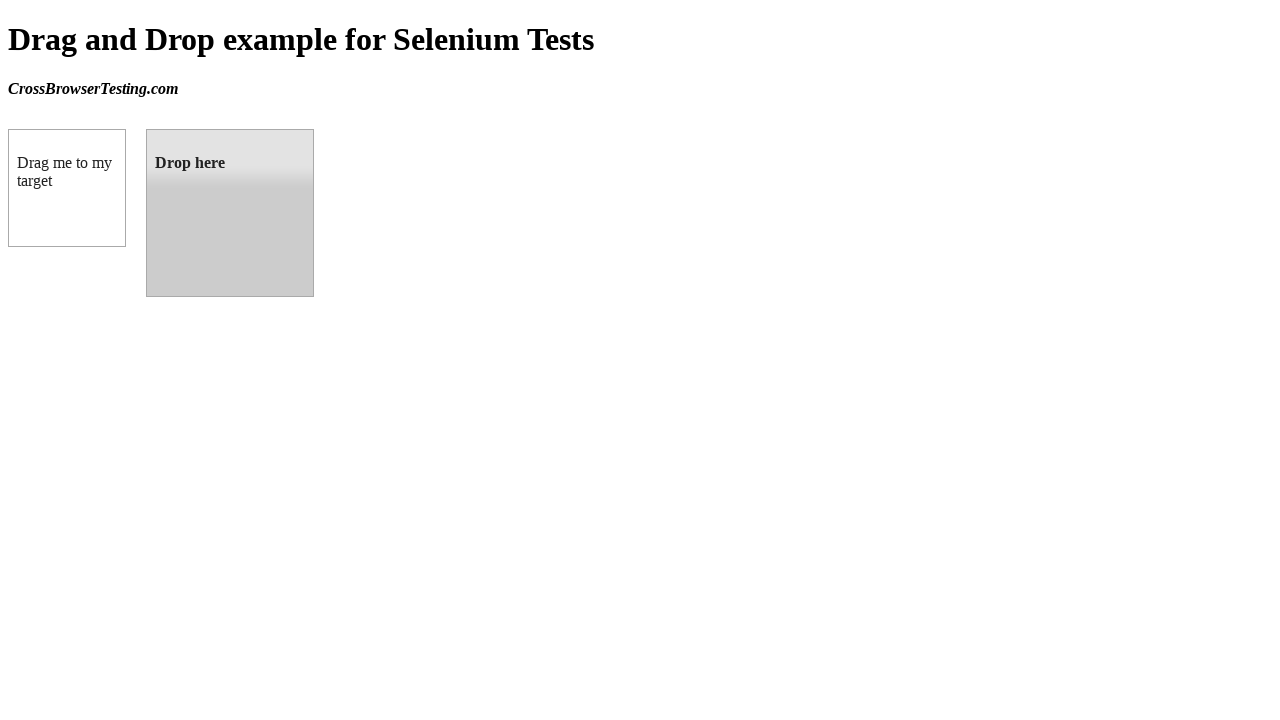

Located draggable source element
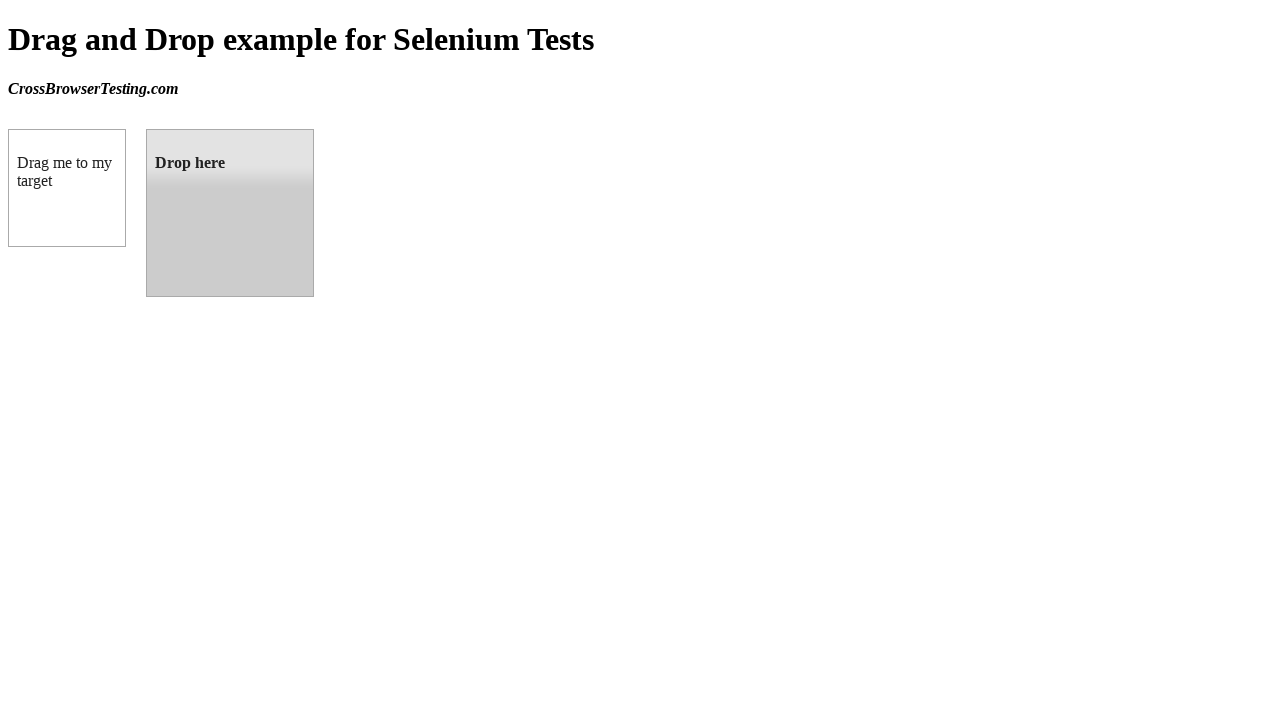

Located droppable target element
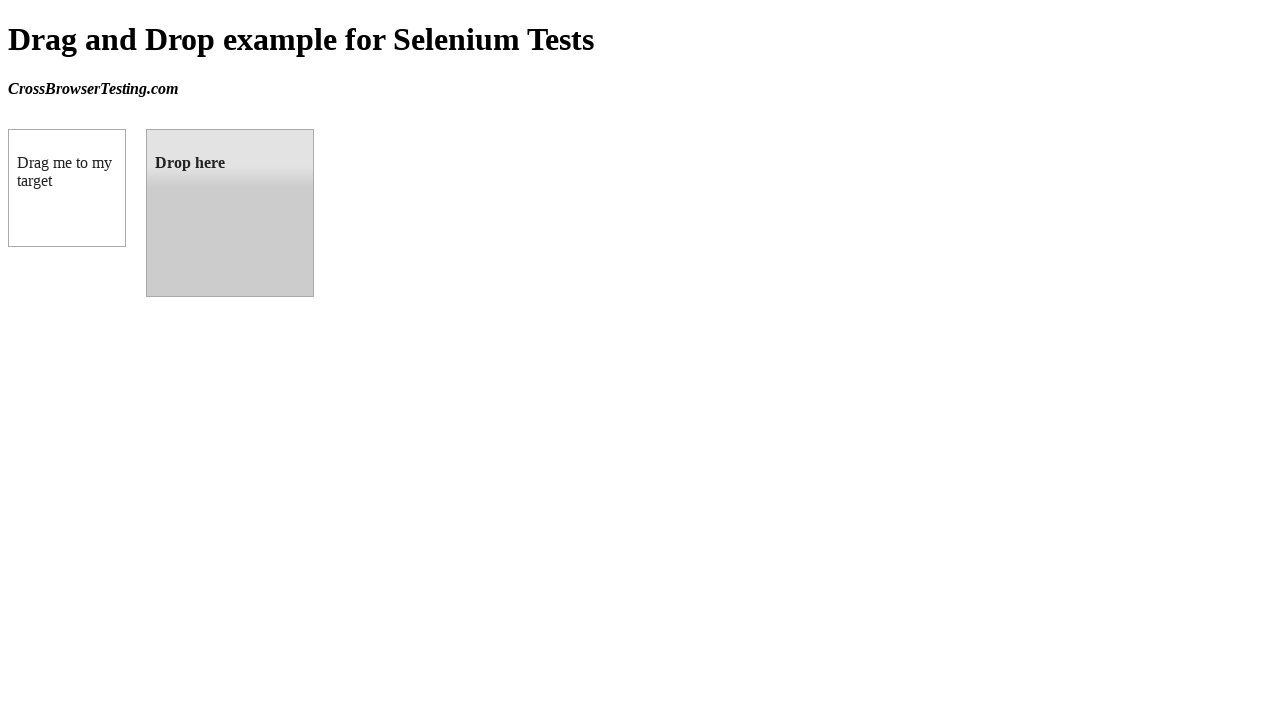

Dragged source element to target element's position at (230, 213)
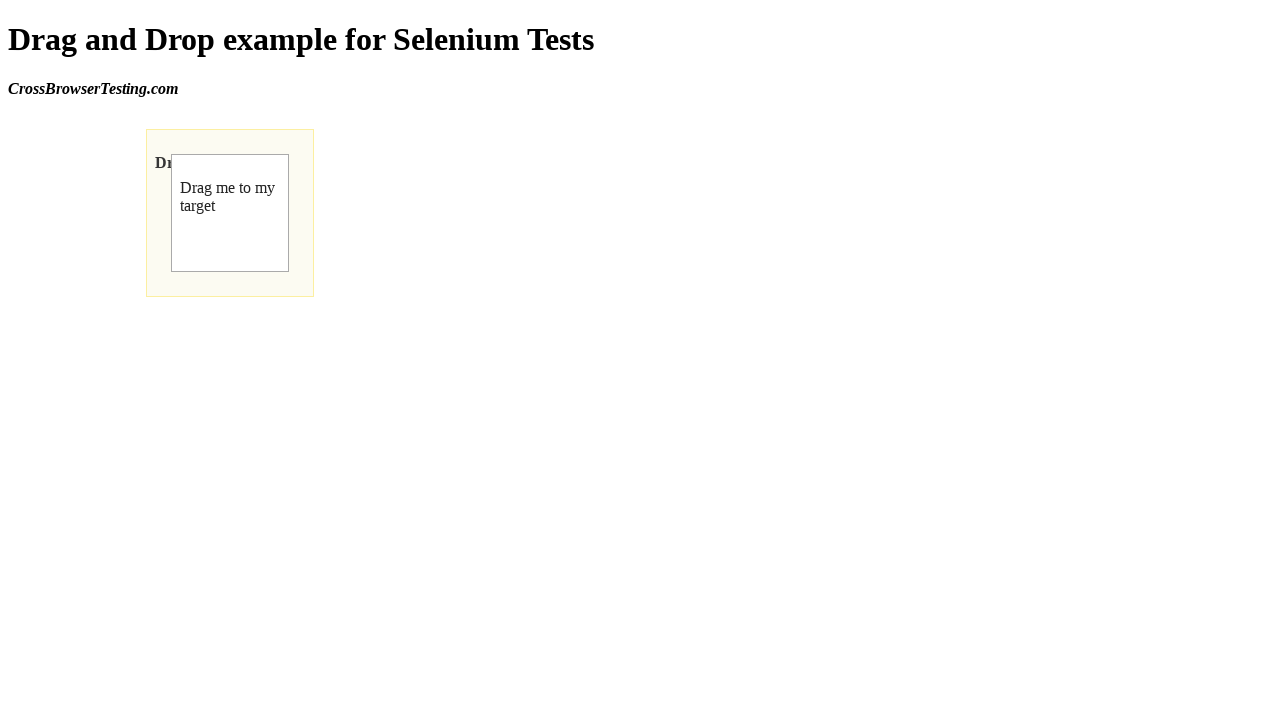

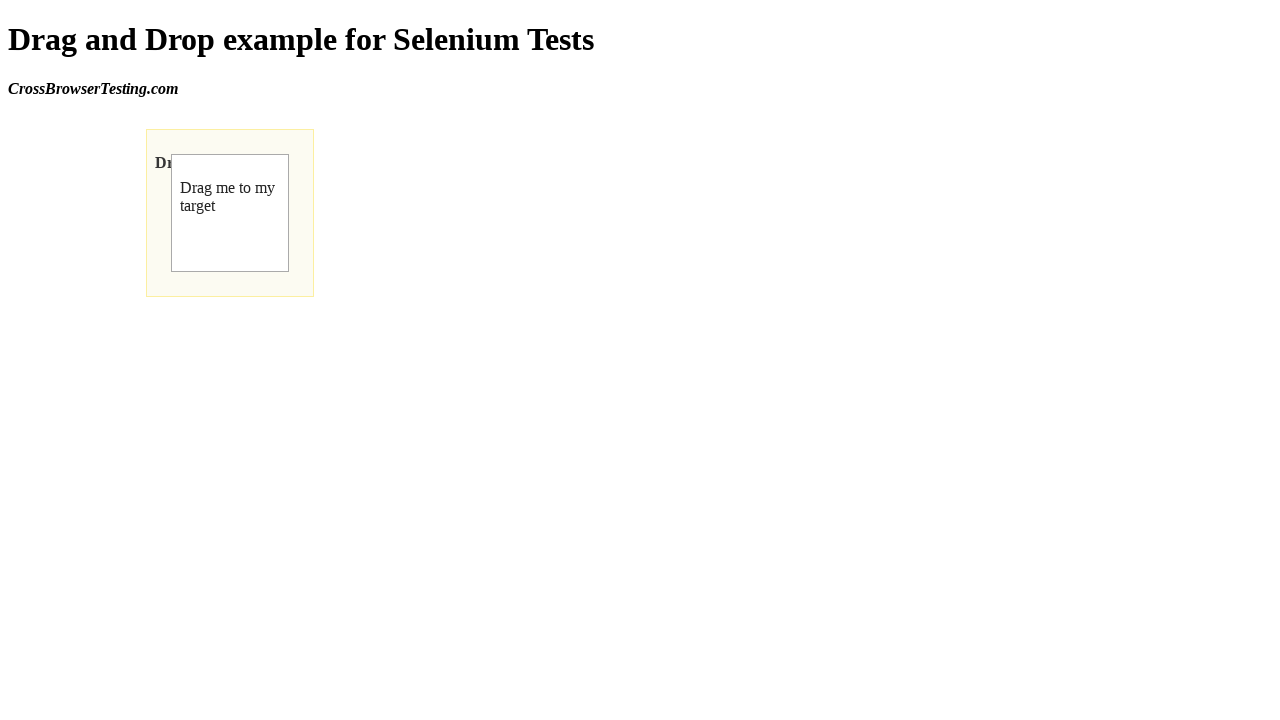